Tests context menu by iterating through all social media share links, right-clicking, navigating to share submenu, clicking each link, and verifying the confirmation message for each.

Starting URL: https://qaplayground.dev/apps/context-menu/

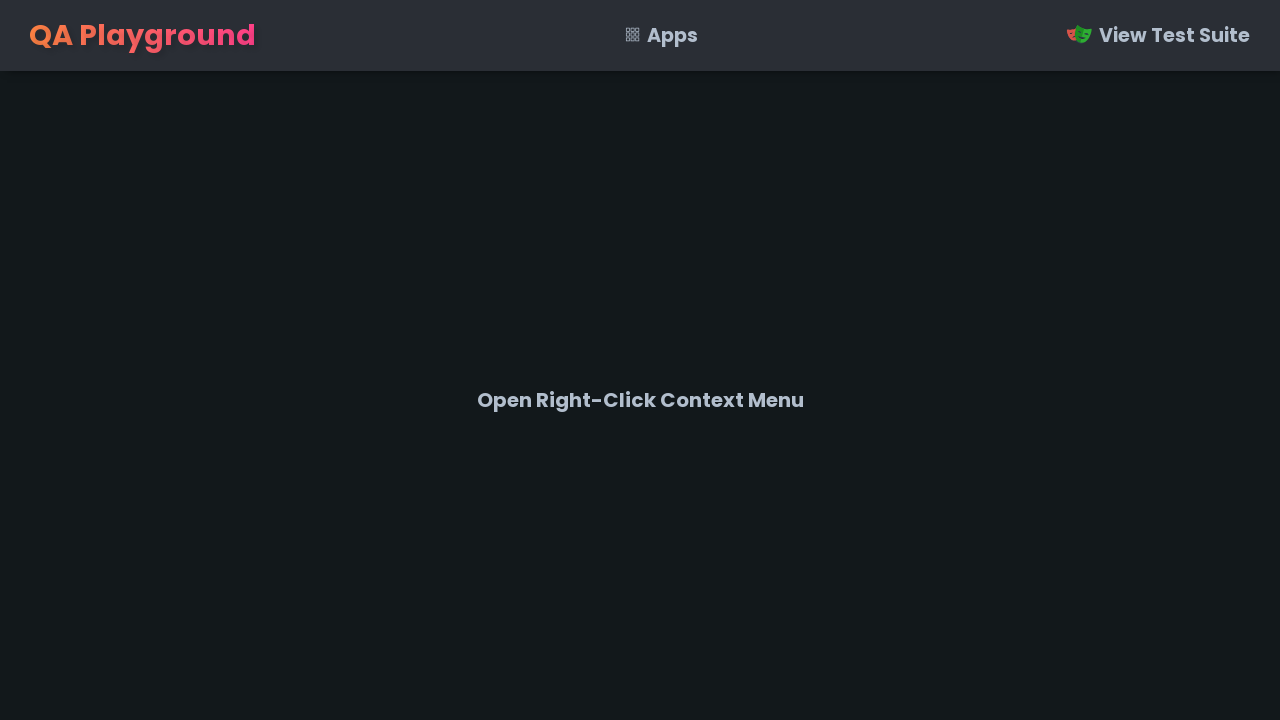

Located all social media share menu items
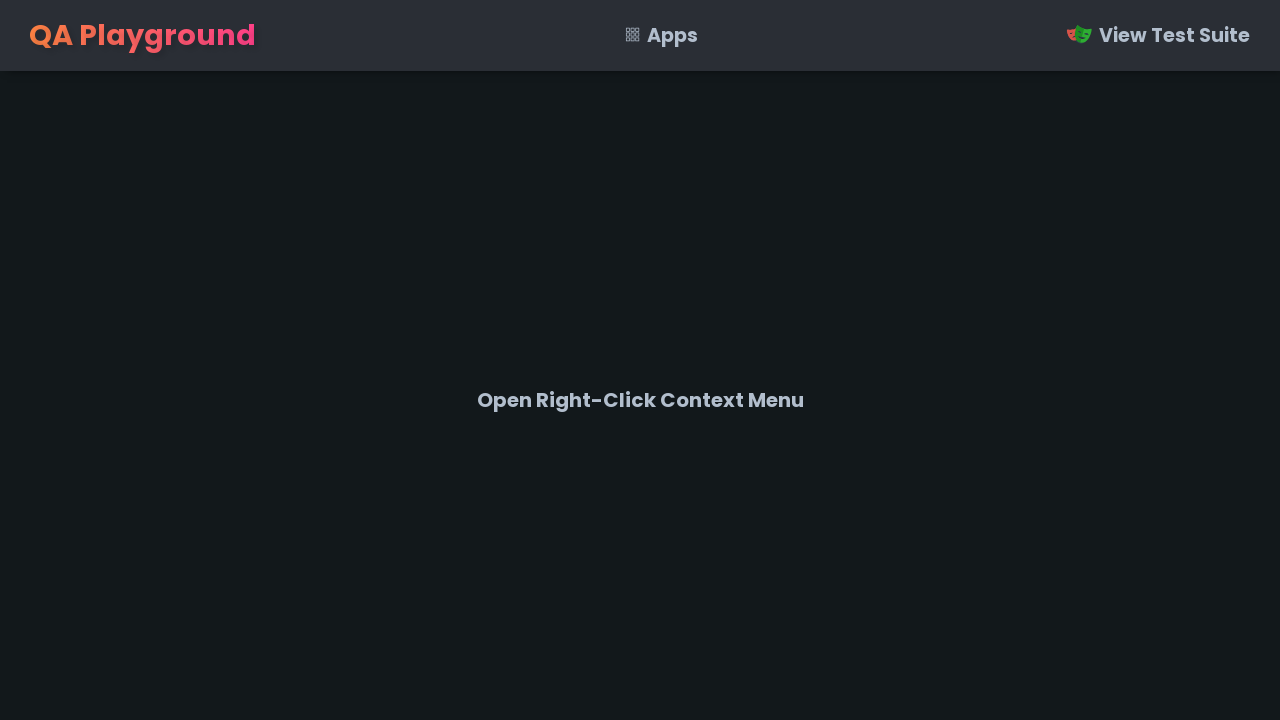

Found 4 share menu items to test
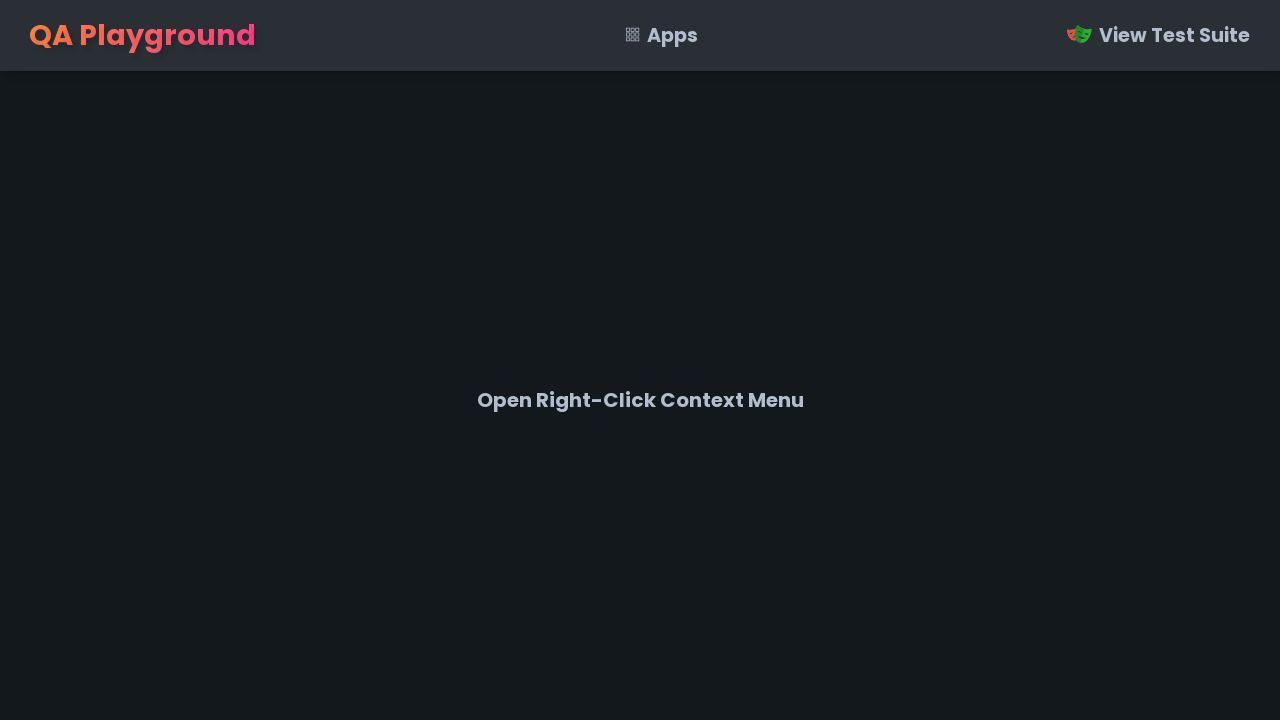

Right-clicked to open context menu for share item 1 at (640, 360) on body
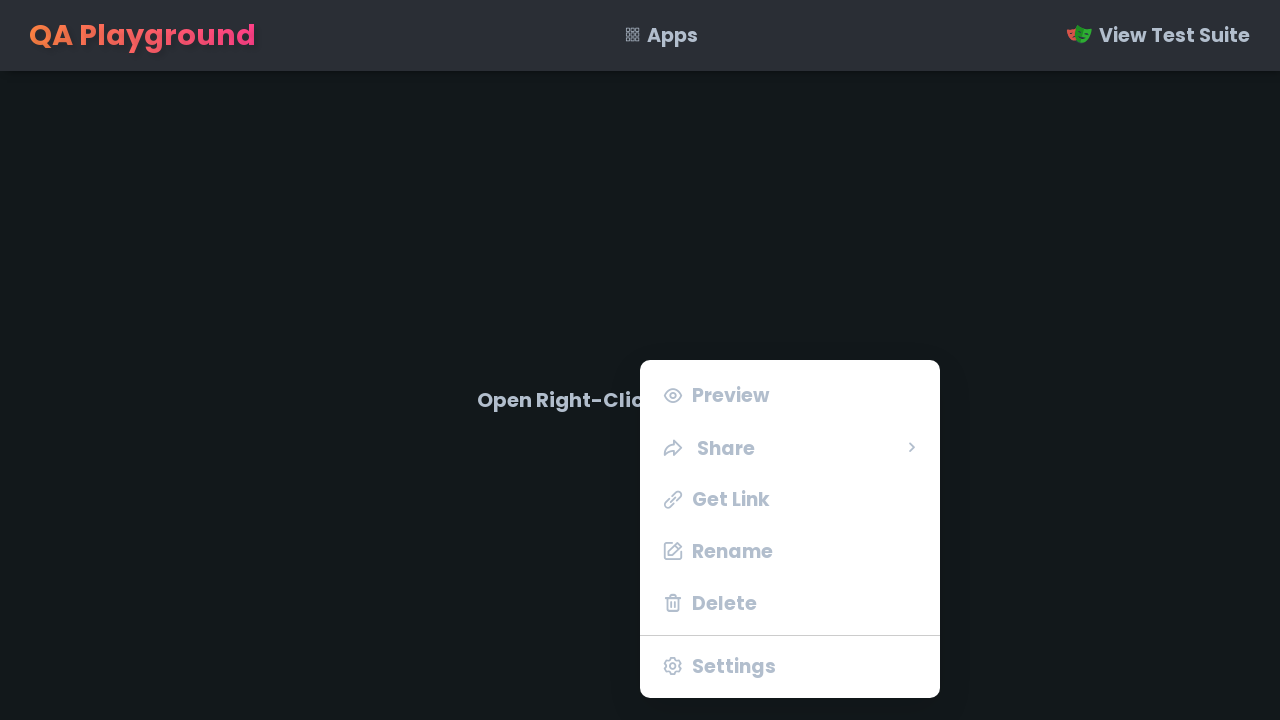

Hovered over Share menu to reveal submenu for item 1 at (790, 447) on li.share
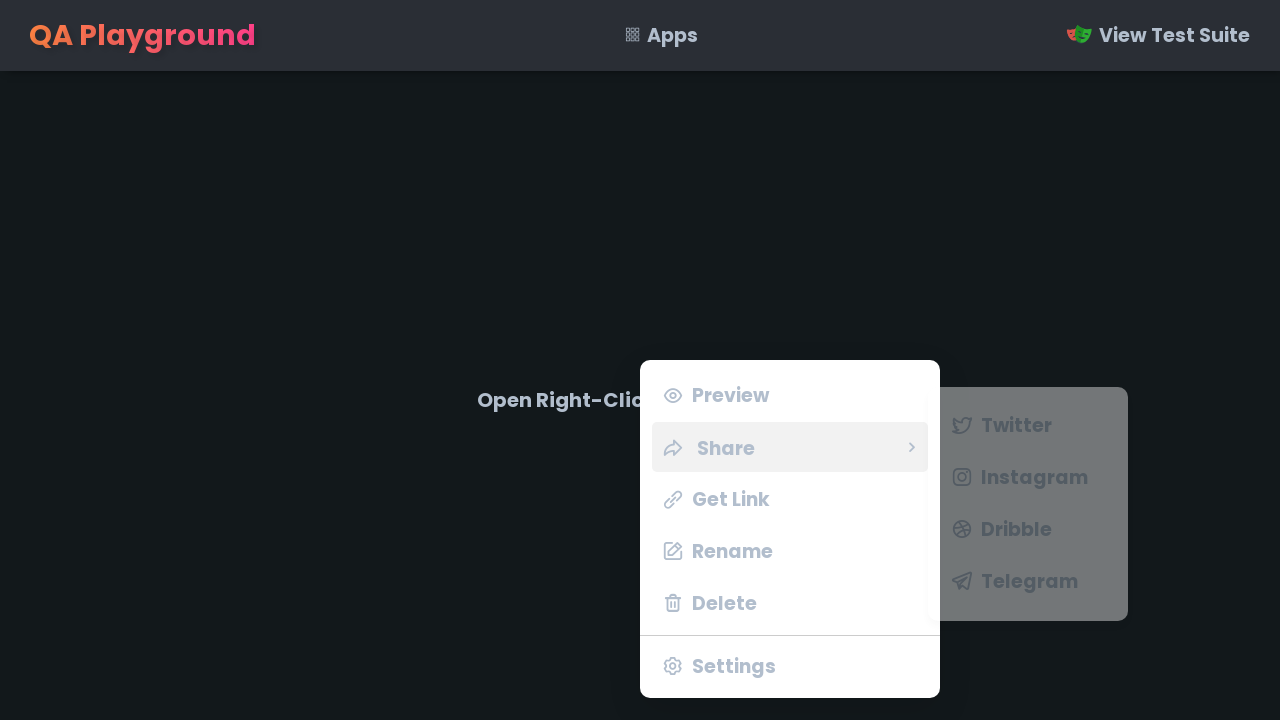

Clicked social media share item 1 at (1016, 425) on ul.share-menu li span >> nth=0
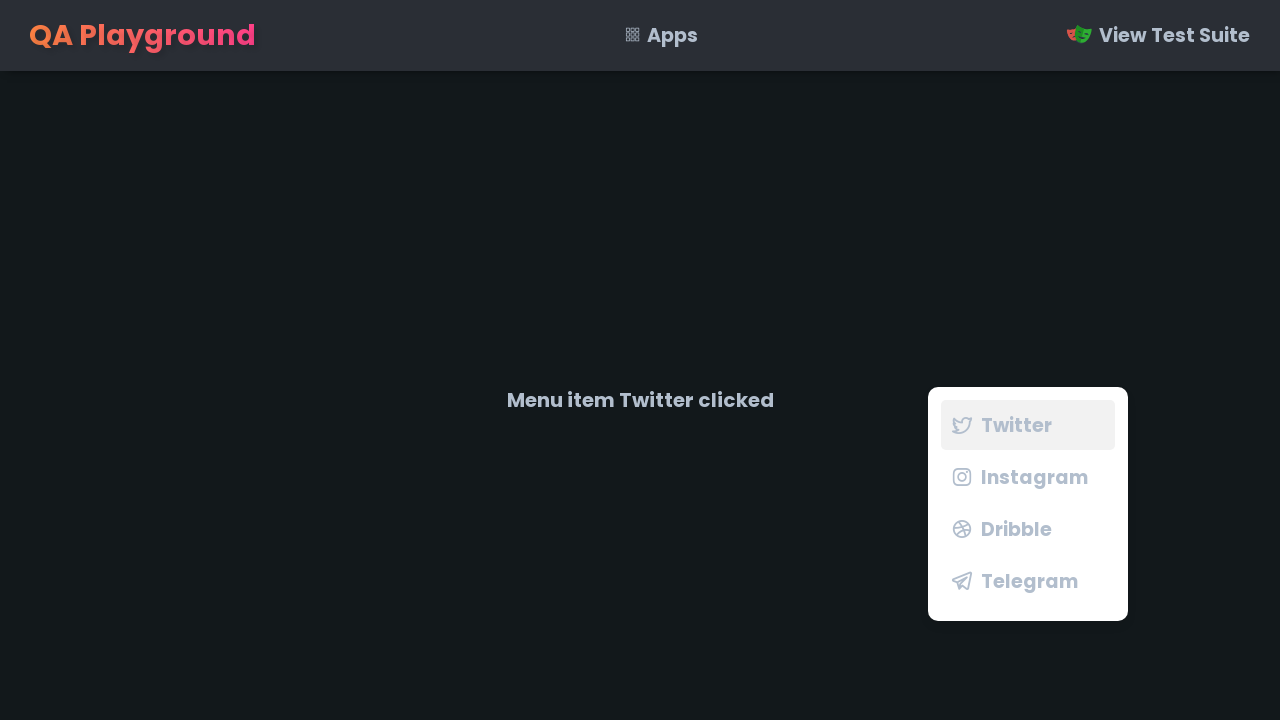

Confirmation message appeared for share item 1
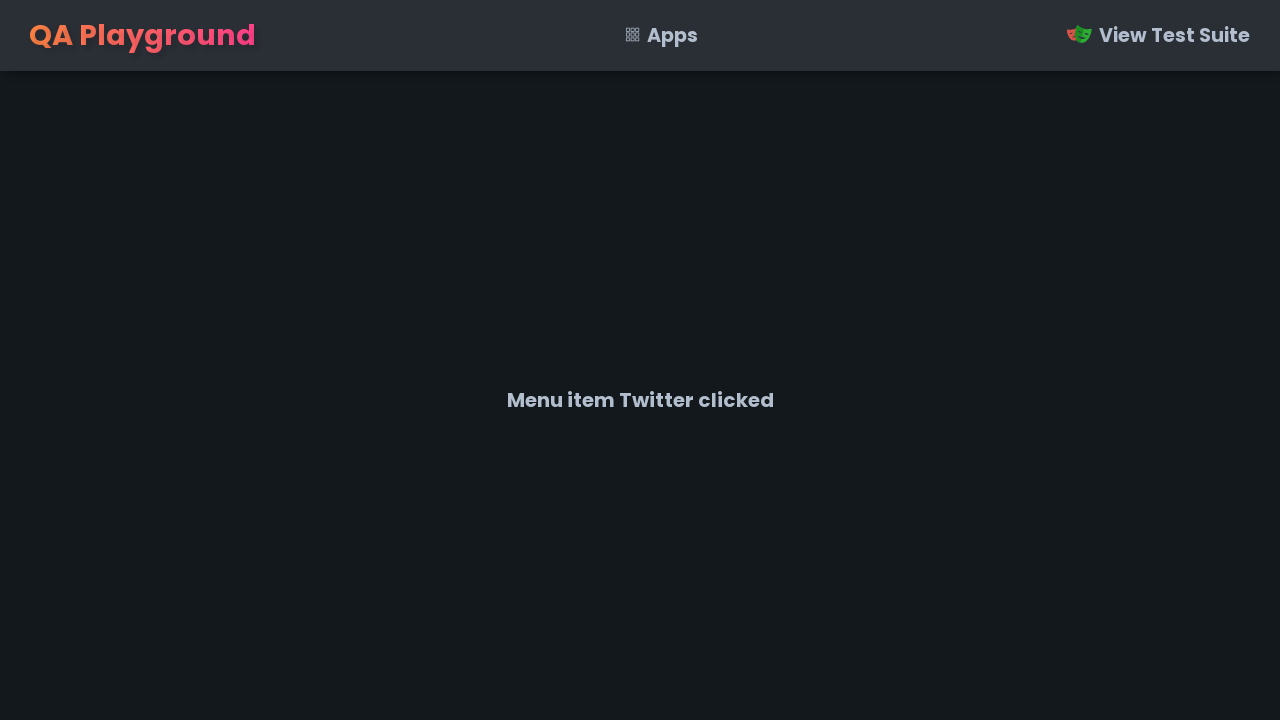

Right-clicked to open context menu for share item 2 at (640, 360) on body
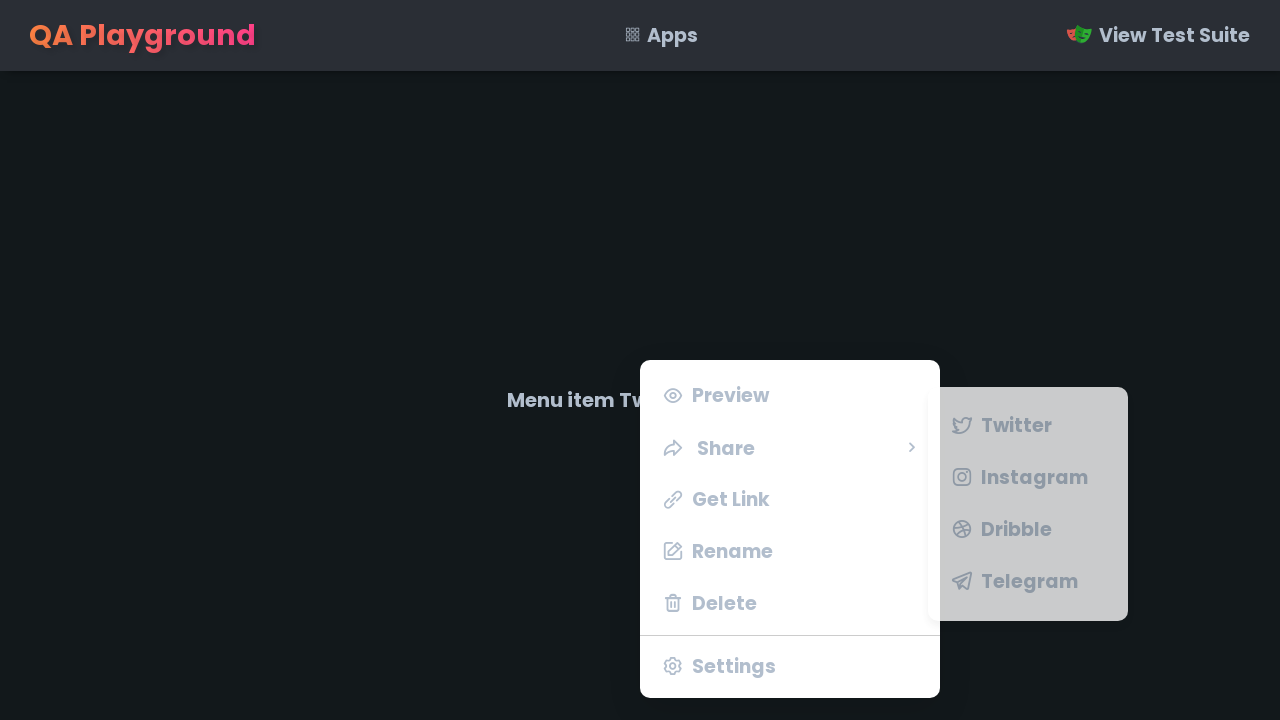

Hovered over Share menu to reveal submenu for item 2 at (790, 447) on li.share
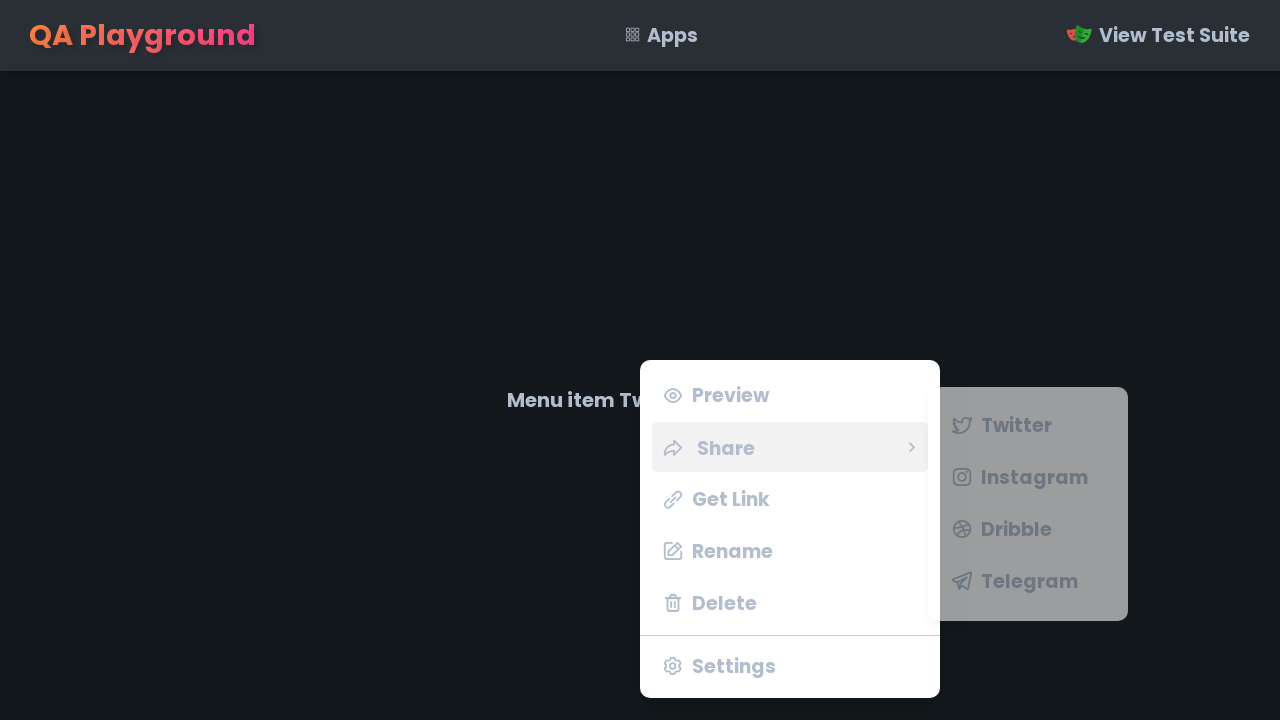

Clicked social media share item 2 at (1034, 477) on ul.share-menu li span >> nth=1
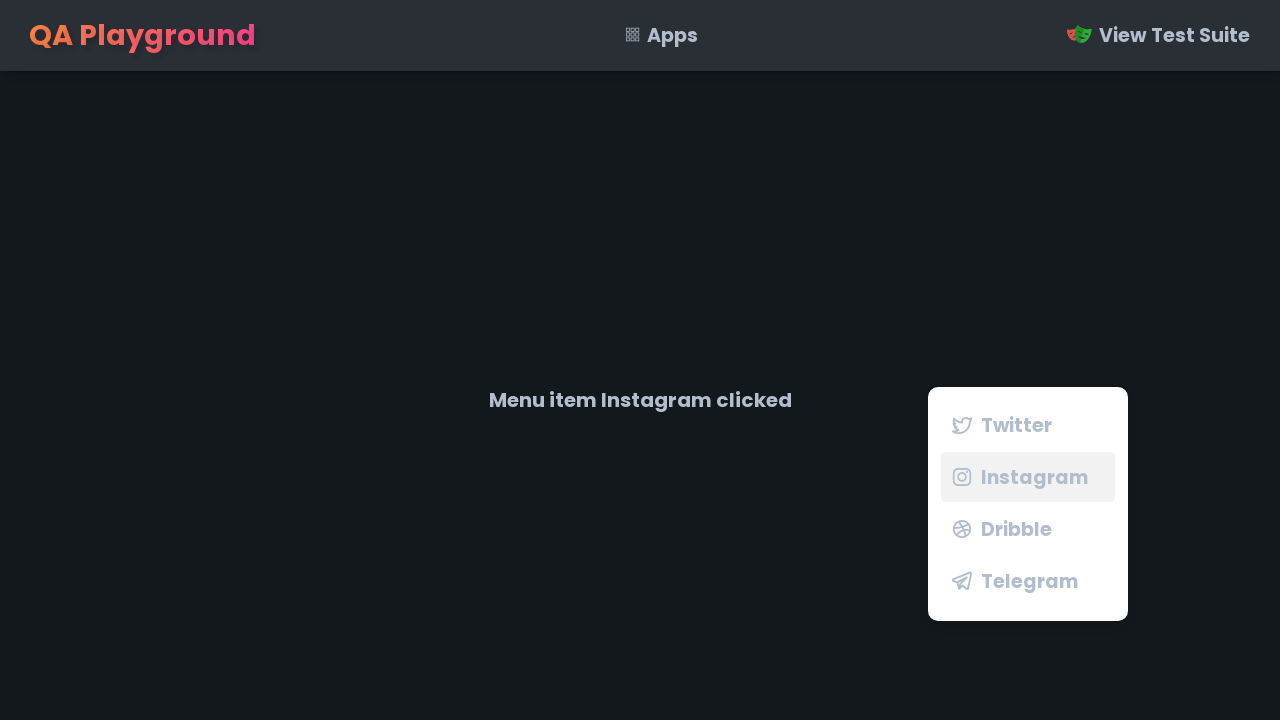

Confirmation message appeared for share item 2
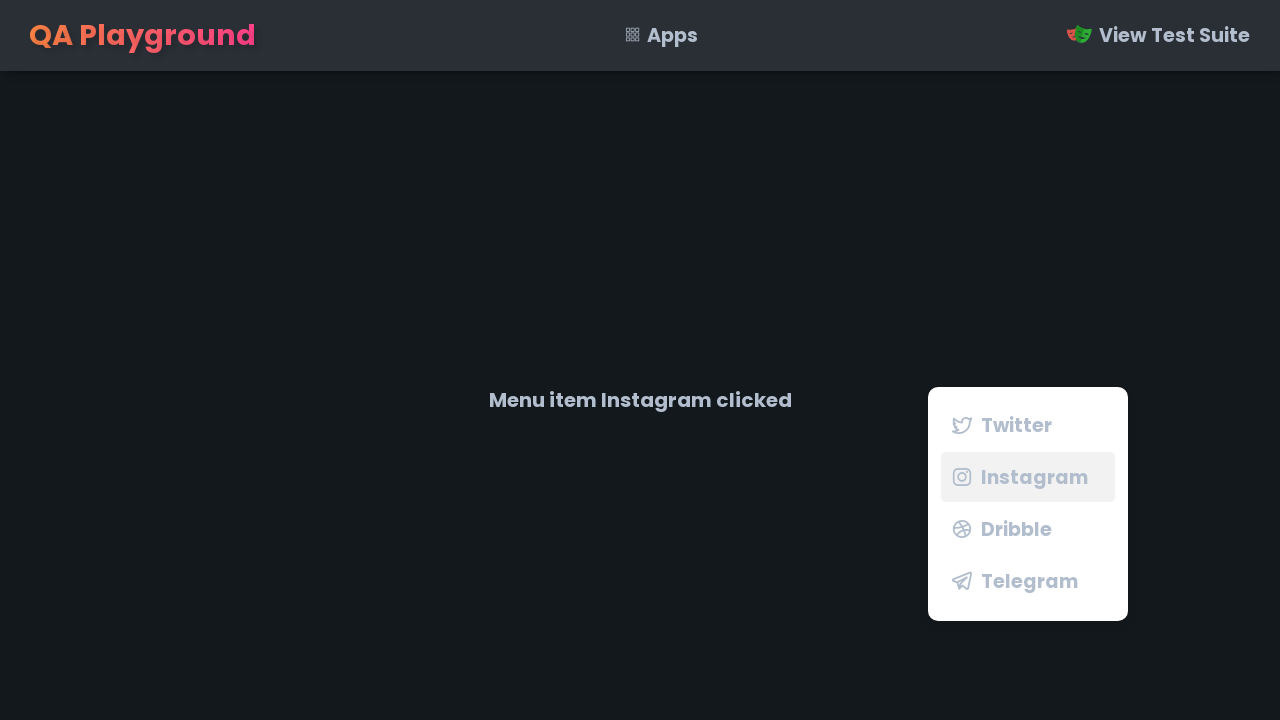

Right-clicked to open context menu for share item 3 at (640, 360) on body
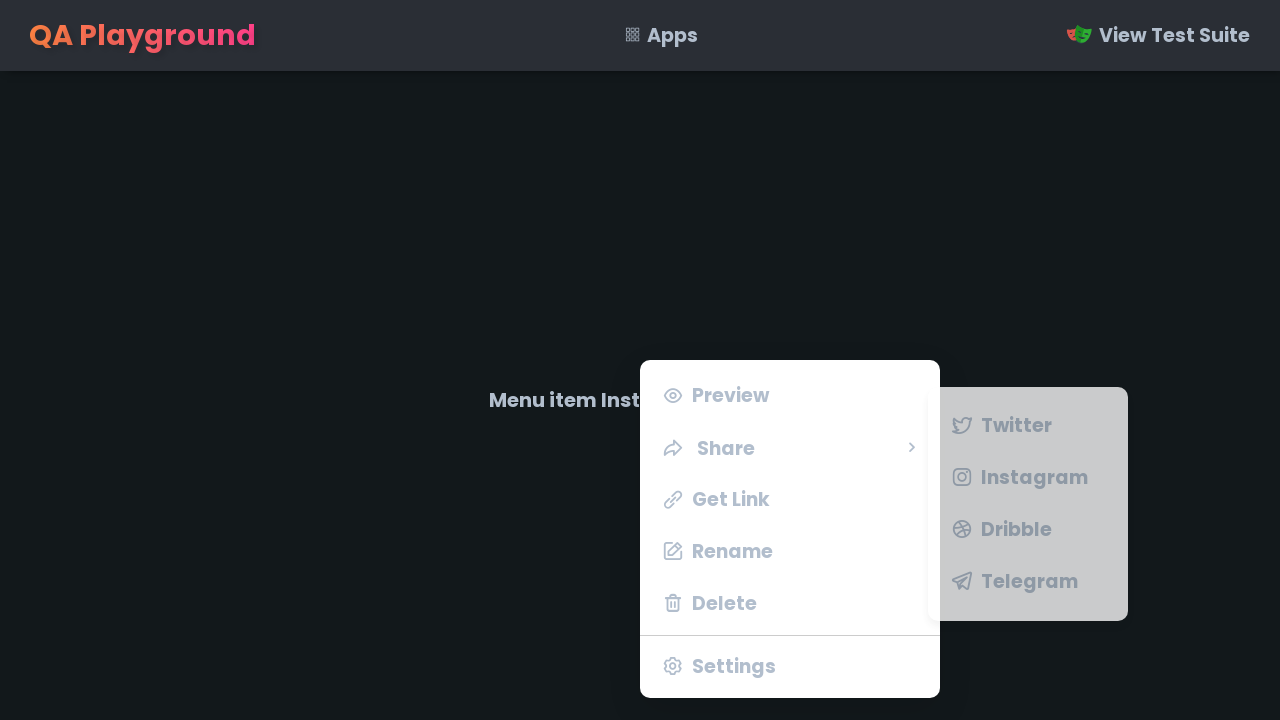

Hovered over Share menu to reveal submenu for item 3 at (790, 447) on li.share
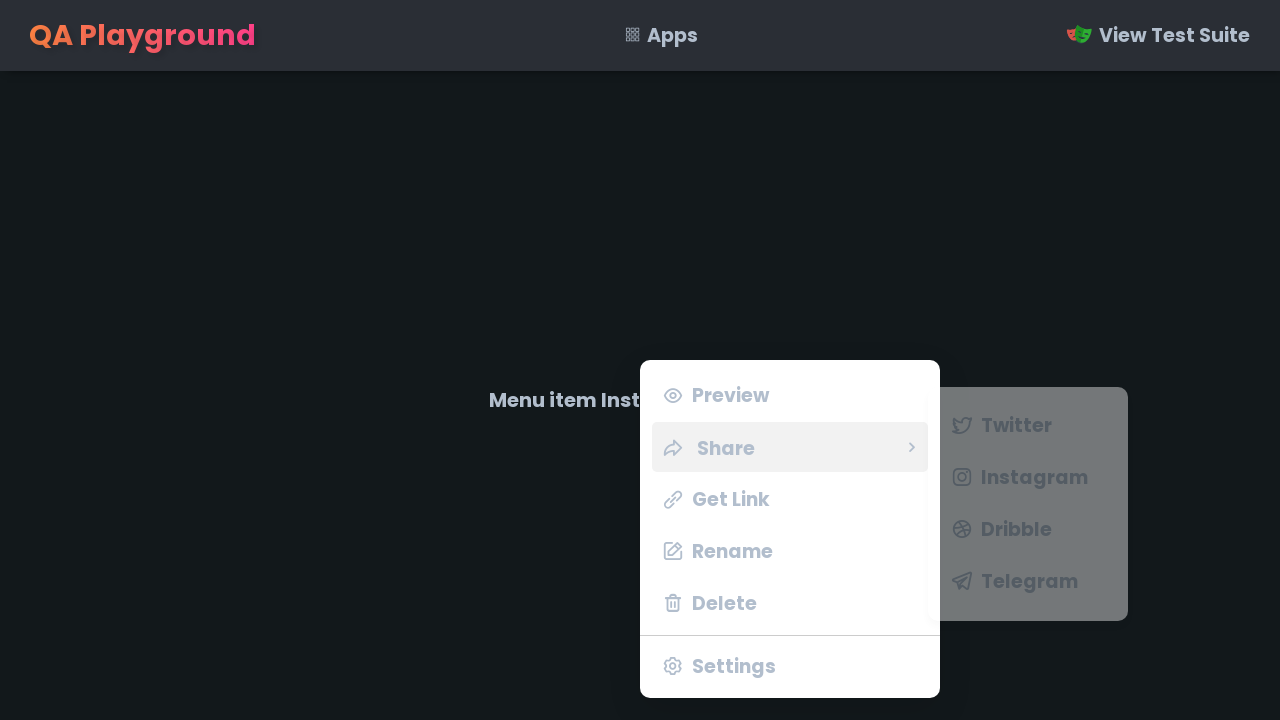

Clicked social media share item 3 at (1016, 529) on ul.share-menu li span >> nth=2
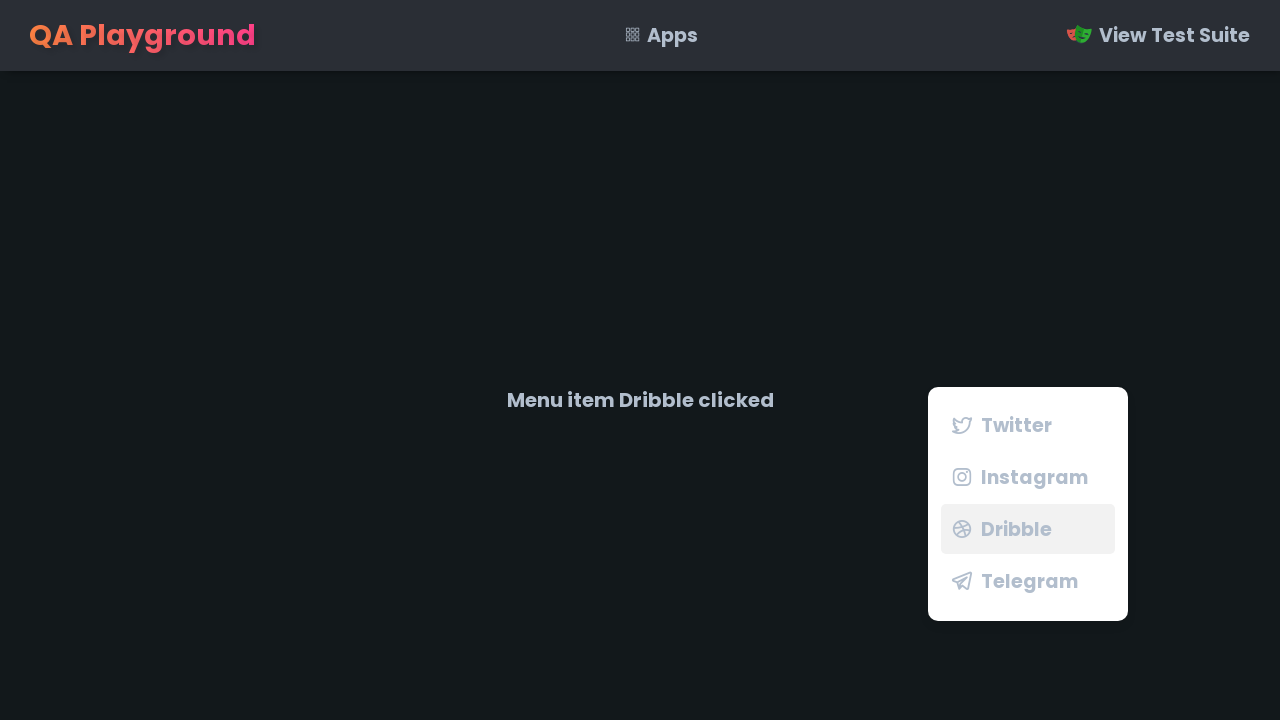

Confirmation message appeared for share item 3
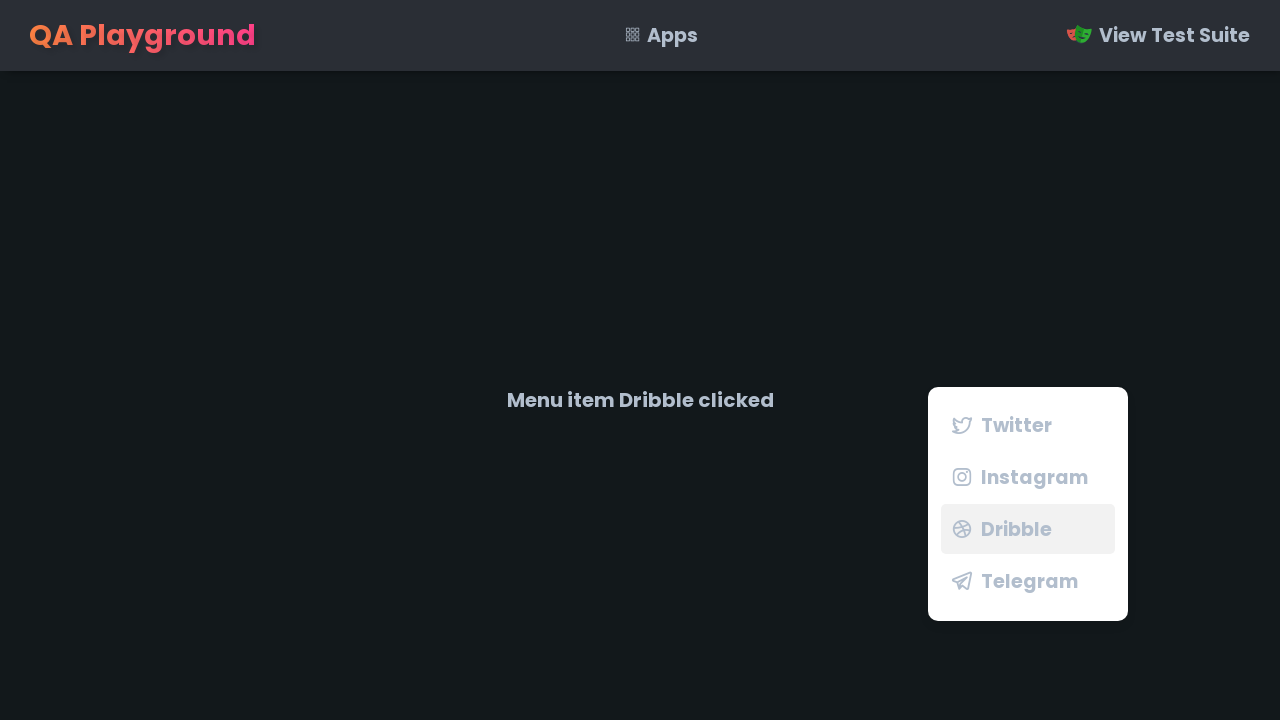

Right-clicked to open context menu for share item 4 at (640, 360) on body
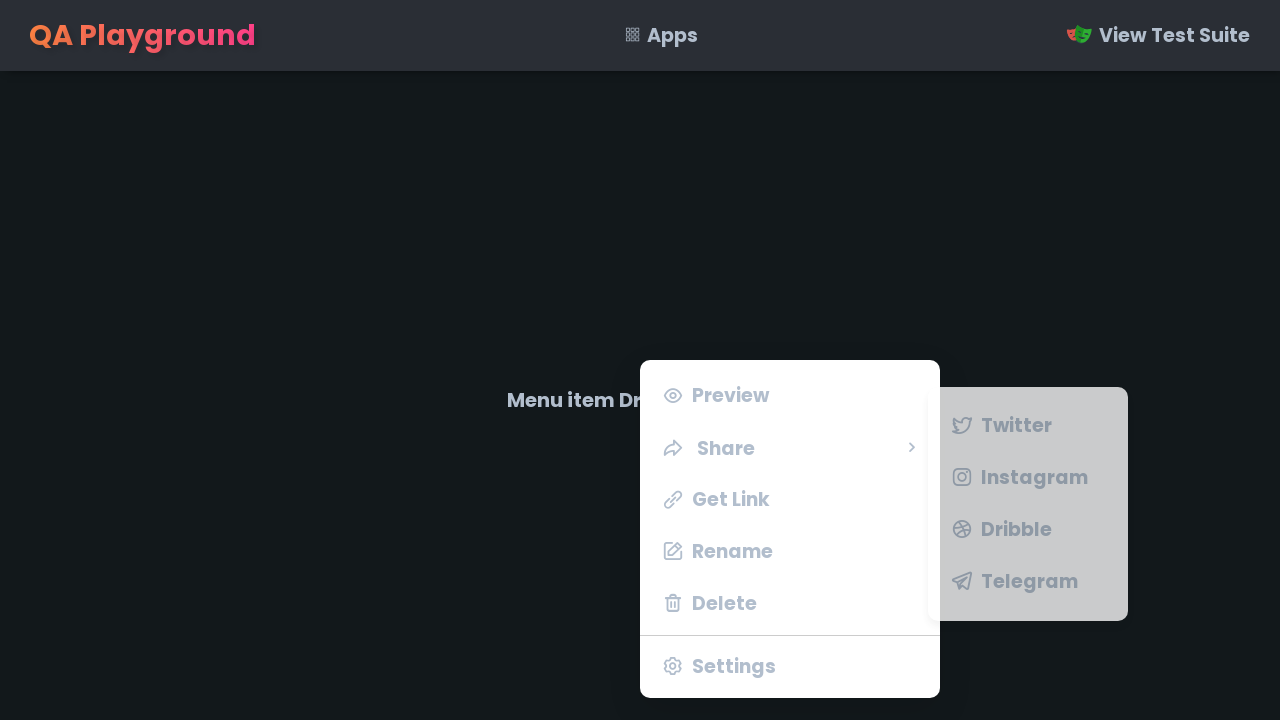

Hovered over Share menu to reveal submenu for item 4 at (790, 447) on li.share
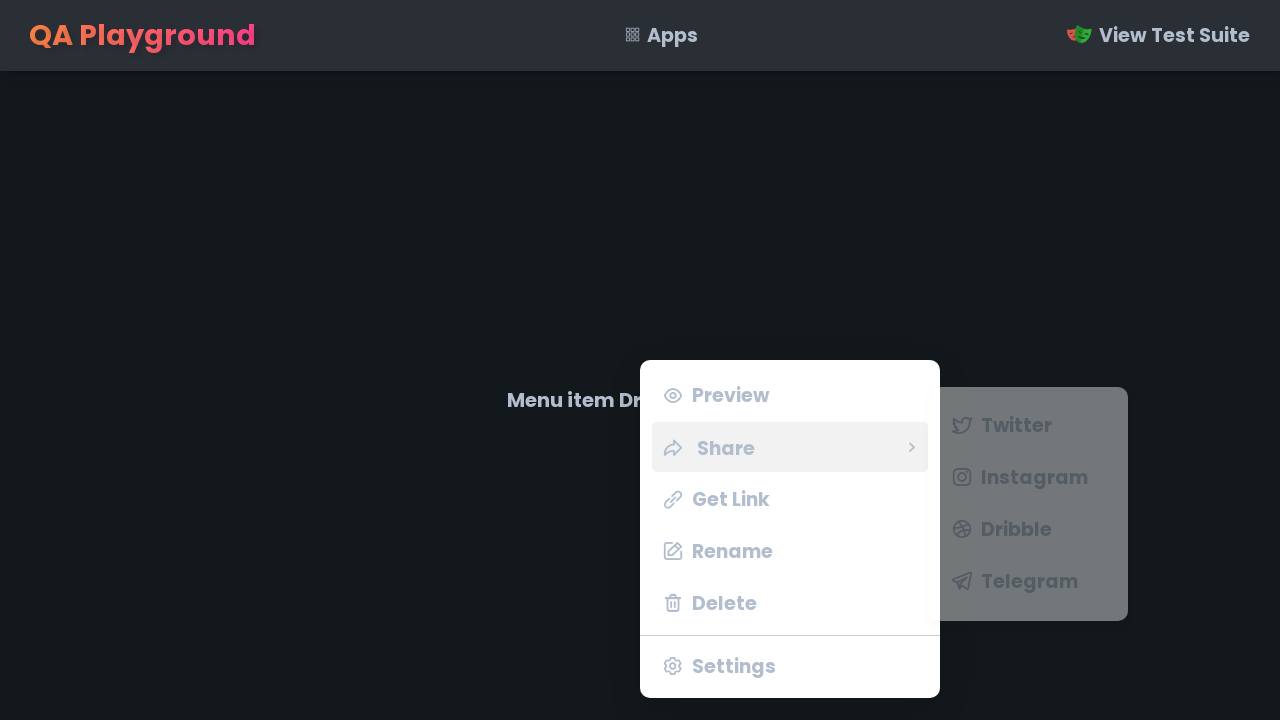

Clicked social media share item 4 at (1030, 581) on ul.share-menu li span >> nth=3
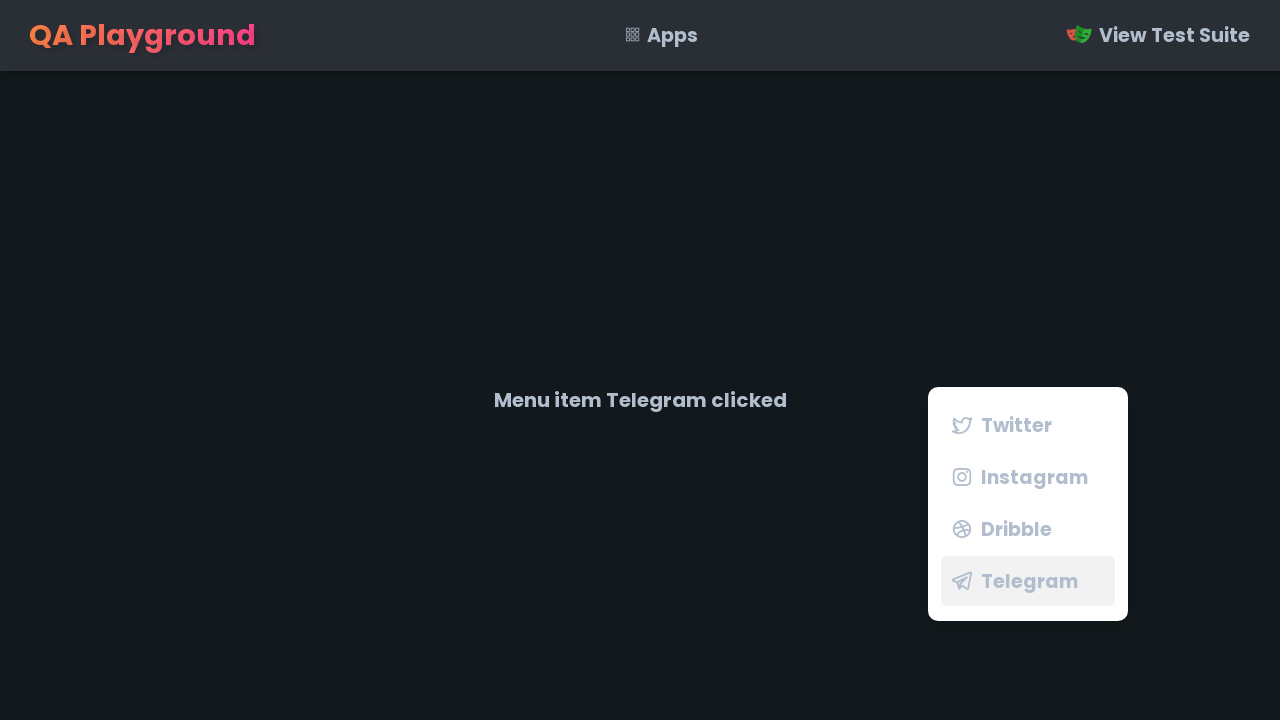

Confirmation message appeared for share item 4
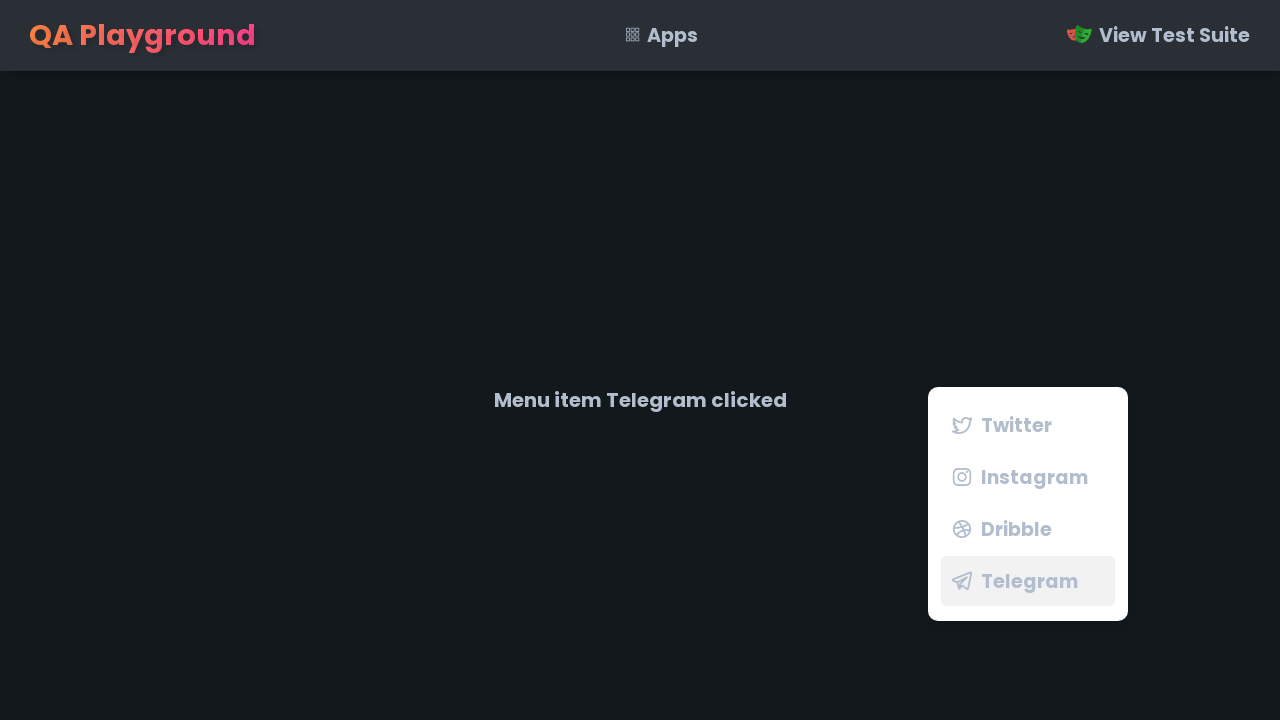

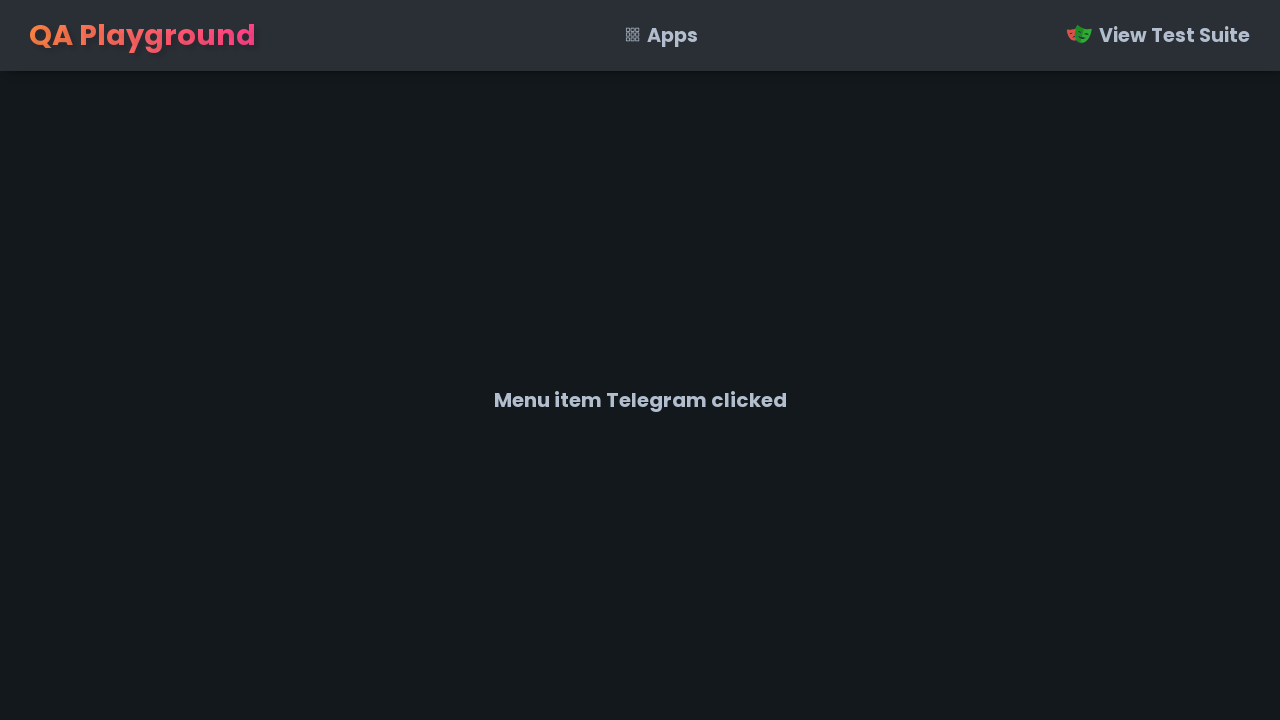